Navigates to httpbin.org/get endpoint and maximizes the browser window

Starting URL: https://httpbin.org/get

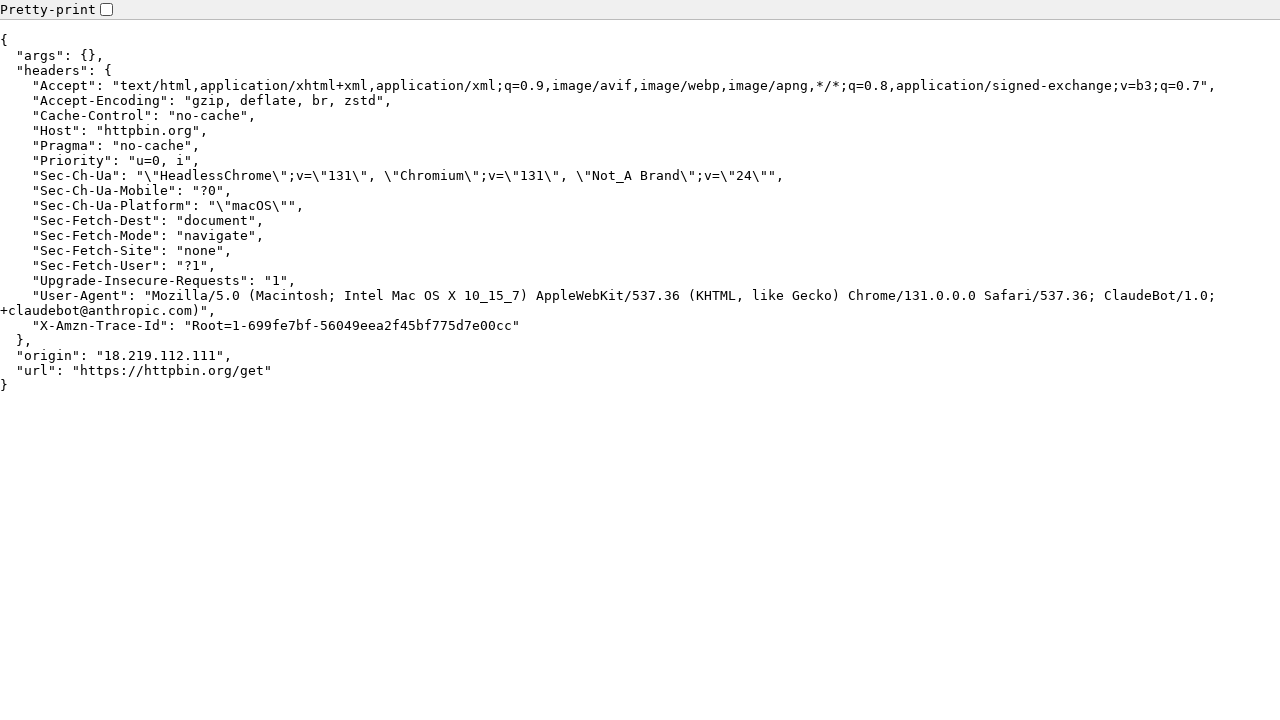

Maximized browser window to 1920x1080
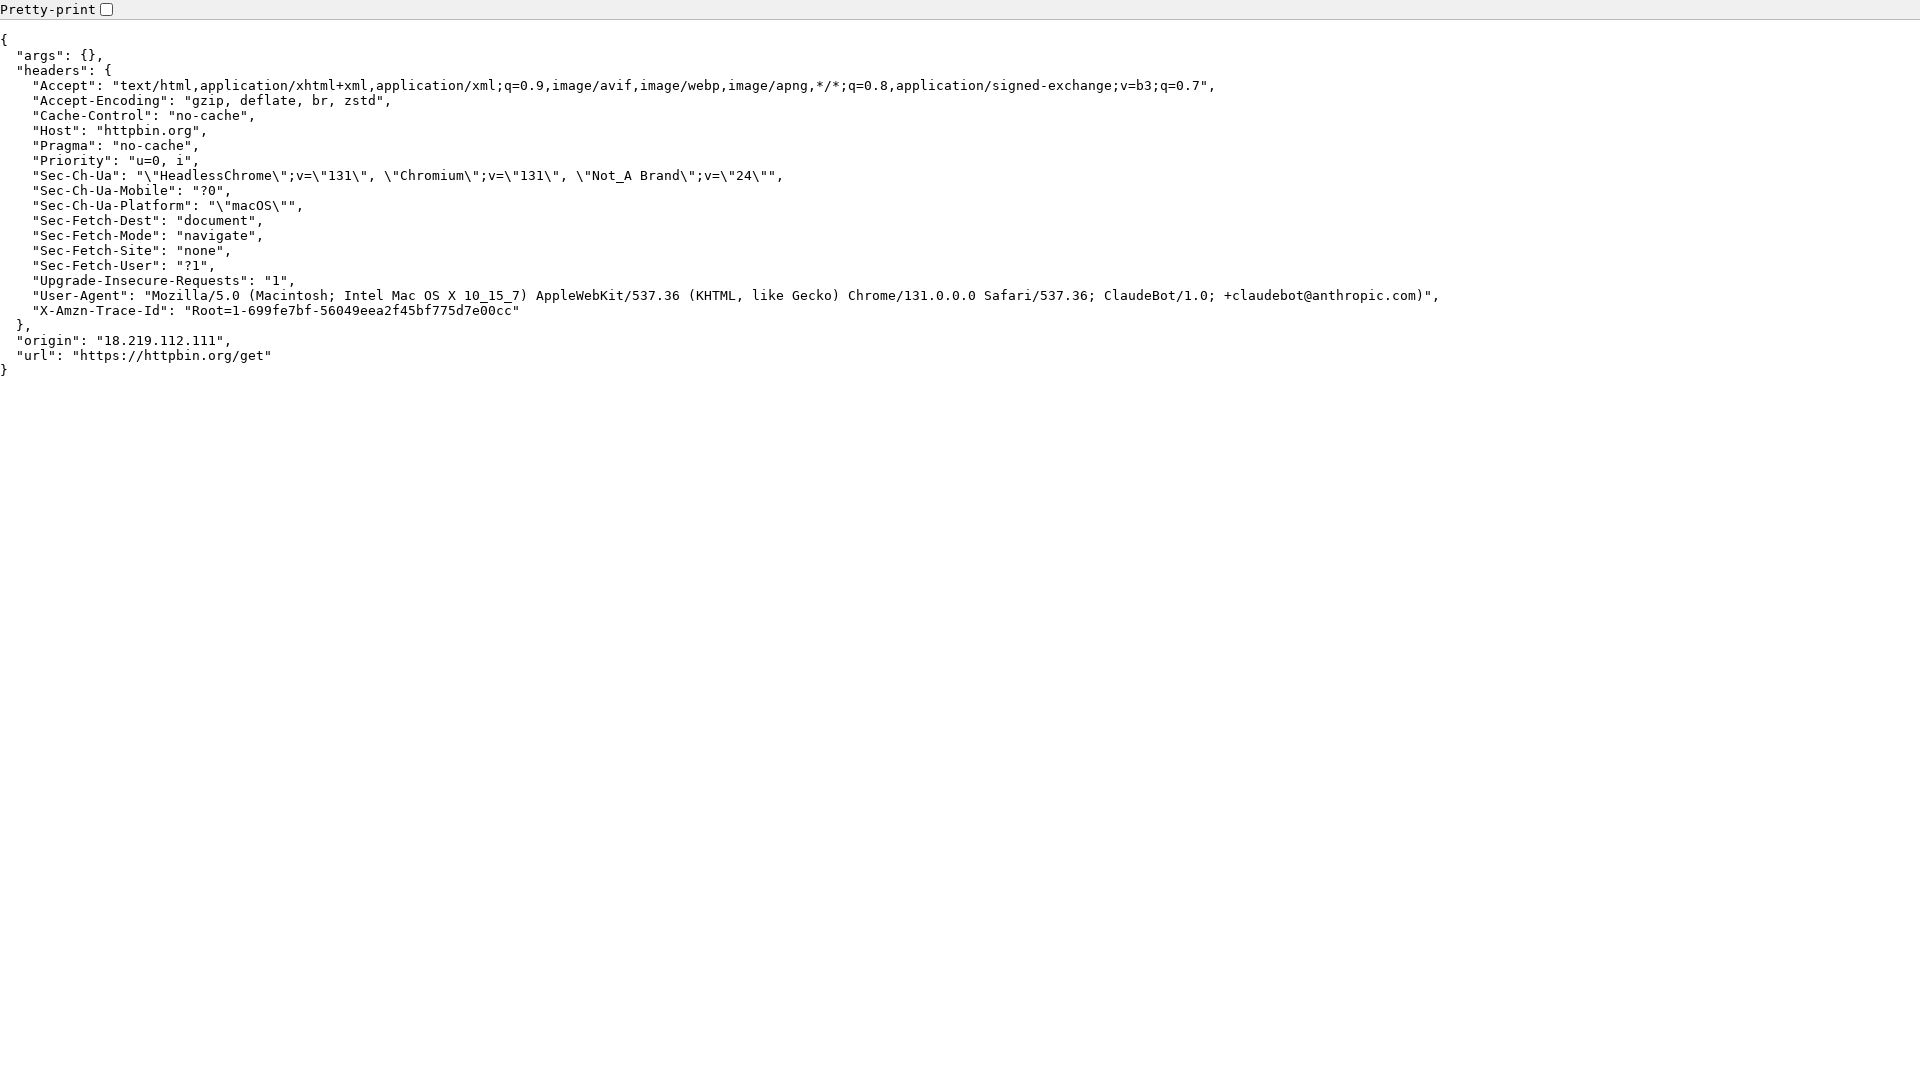

Page fully loaded (networkidle state reached)
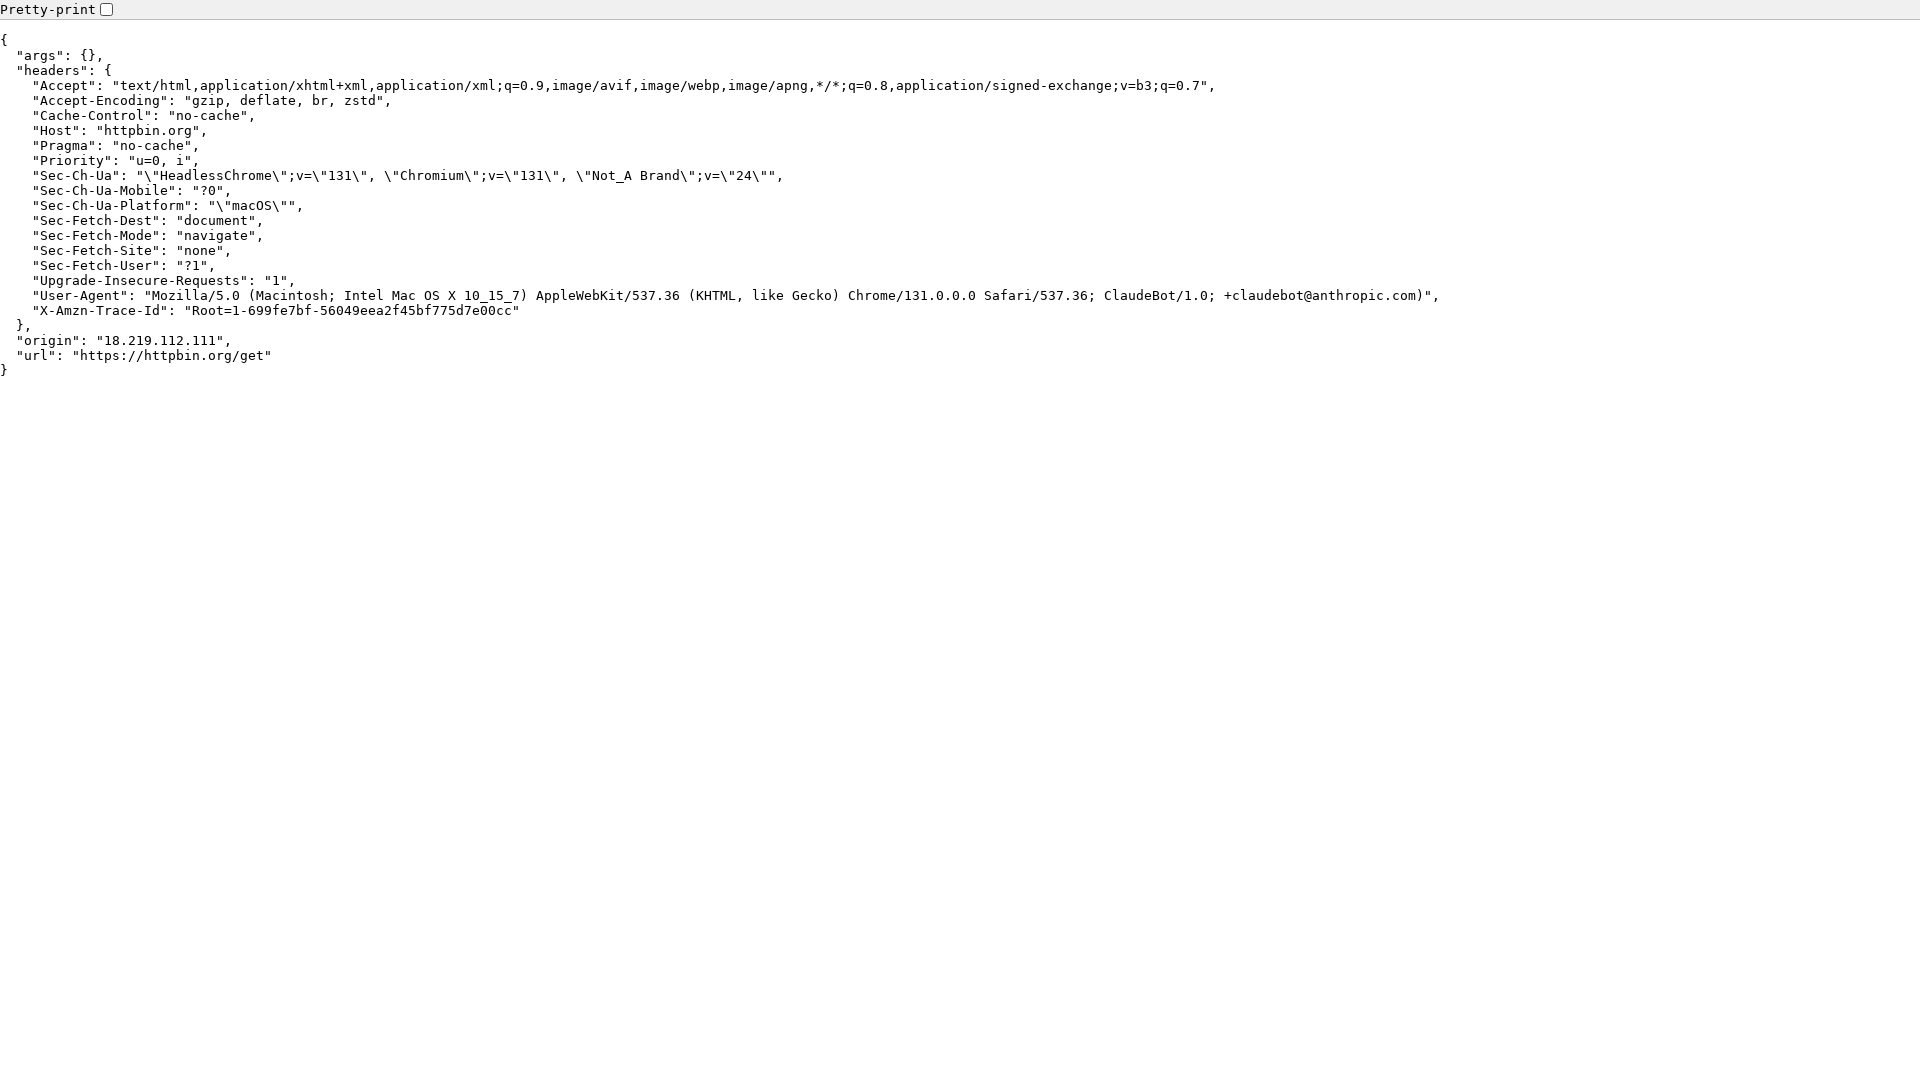

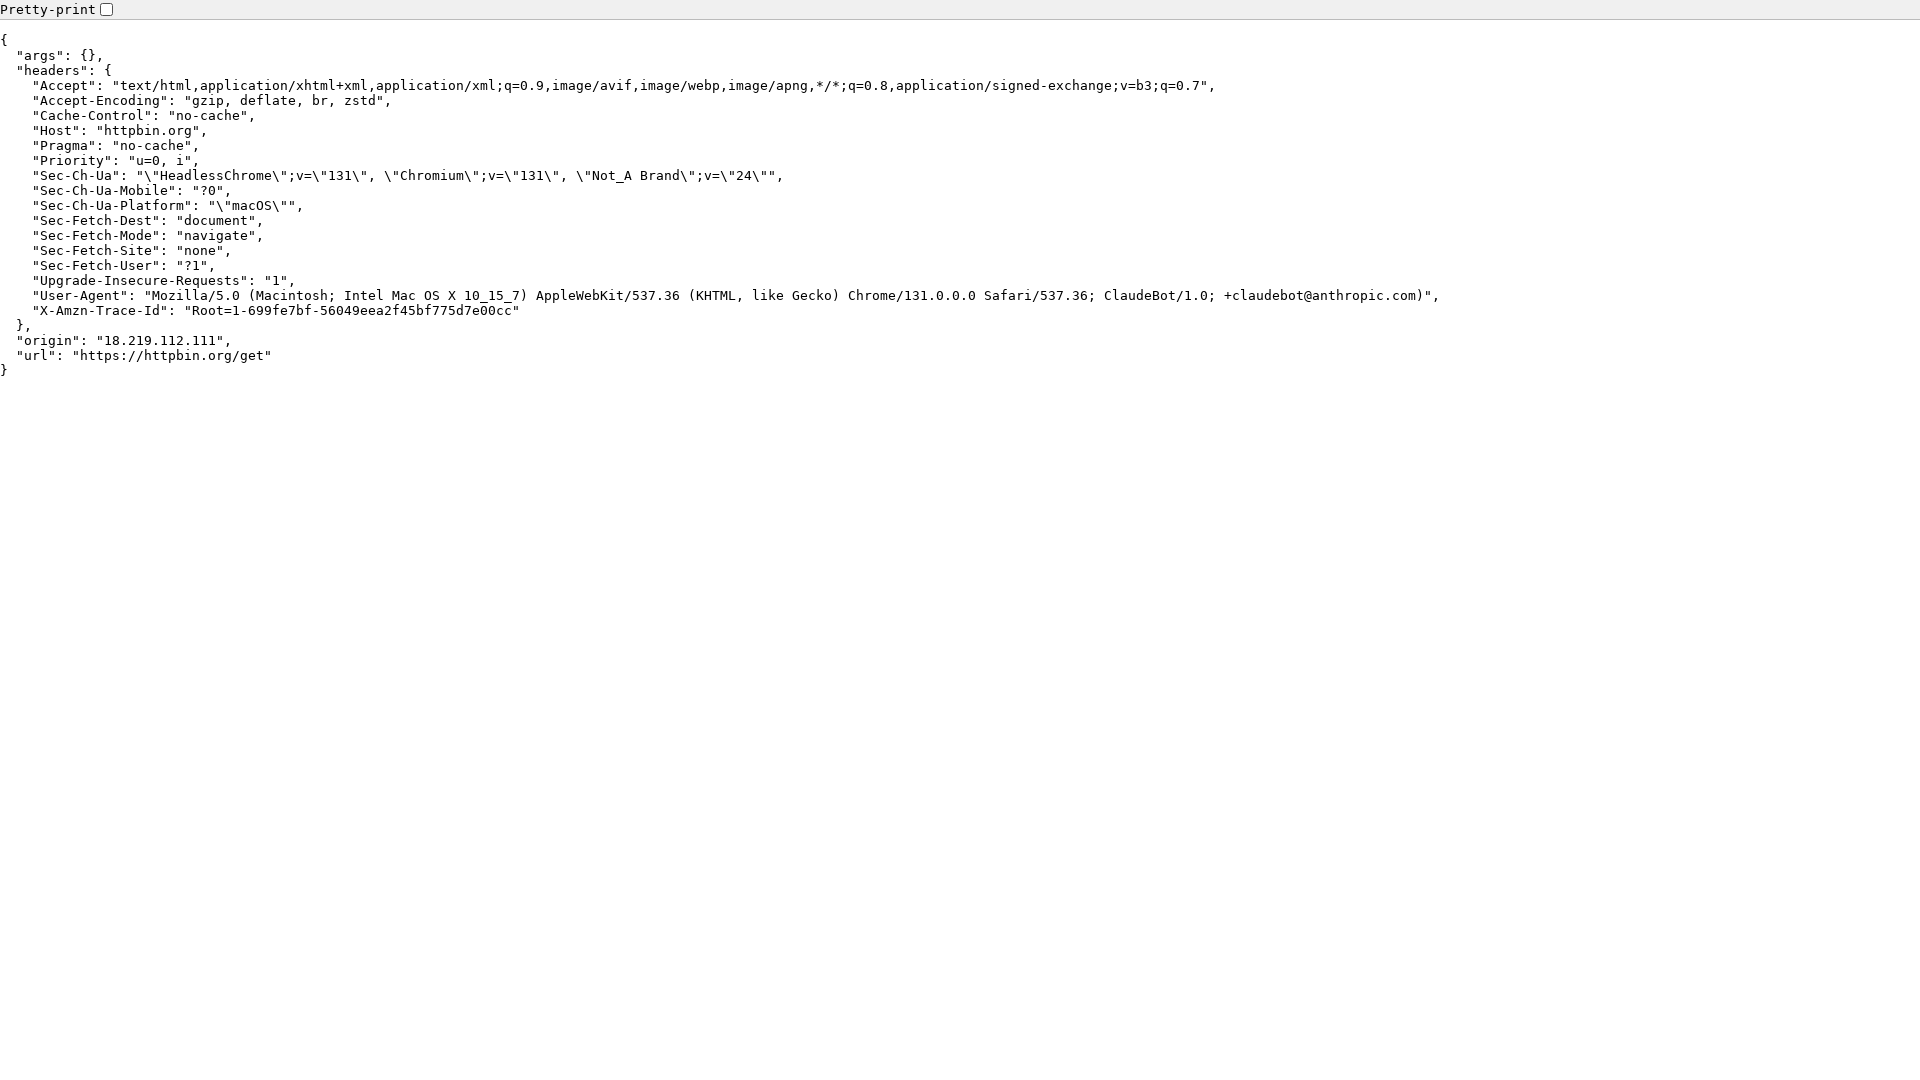